Tests dropdown selection functionality by selecting options using visible text, index, and value methods on a practice automation page

Starting URL: https://rahulshettyacademy.com/AutomationPractice/

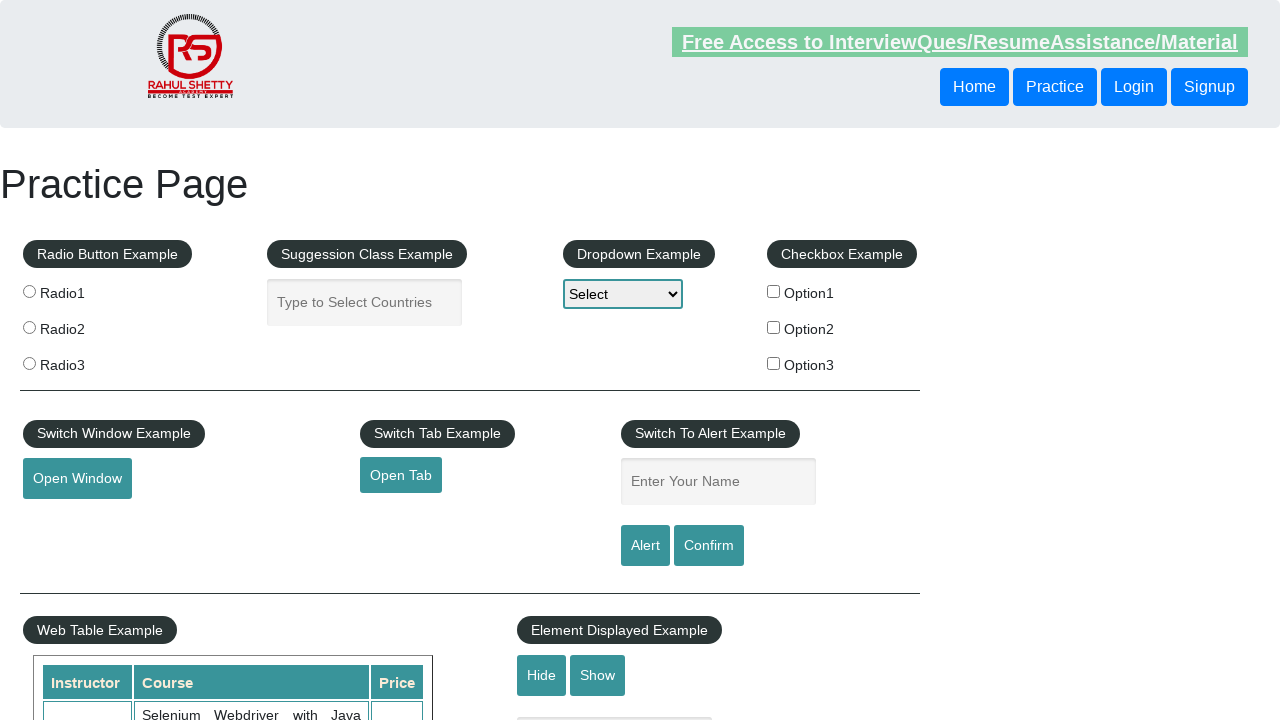

Selected dropdown option by visible text 'Option1' on #dropdown-class-example
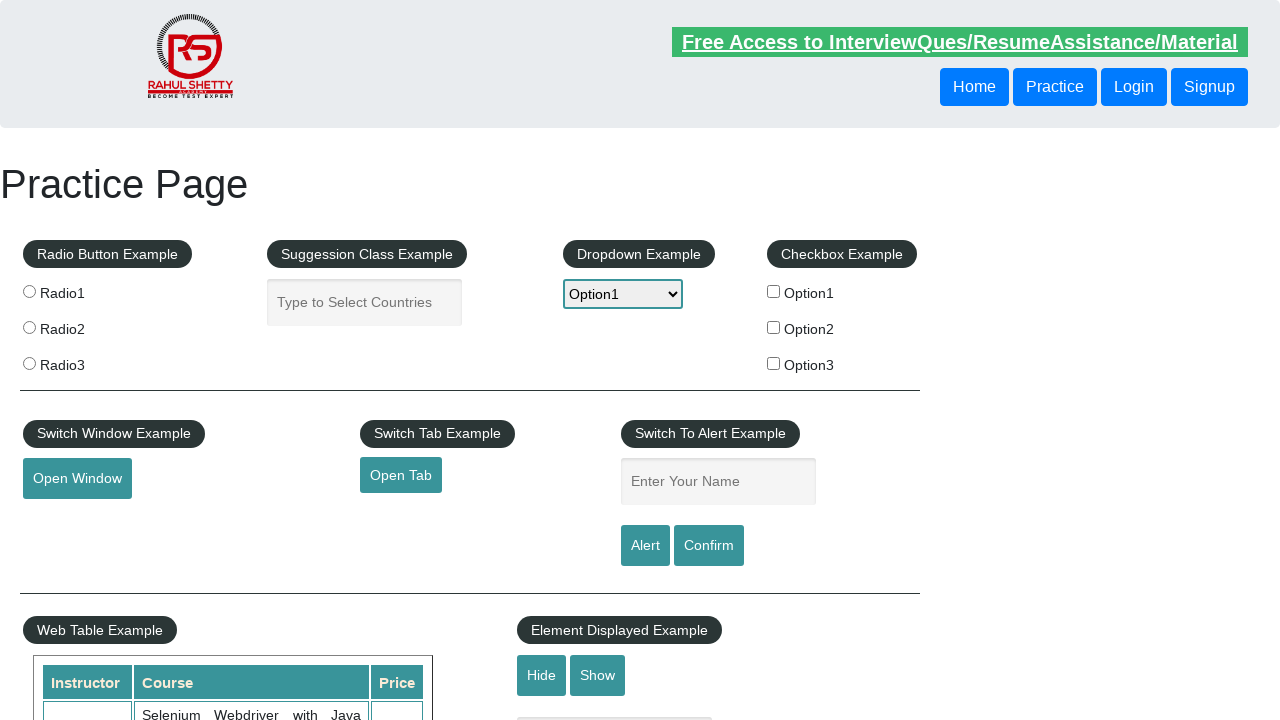

Selected dropdown option by index 2 (Option2) on #dropdown-class-example
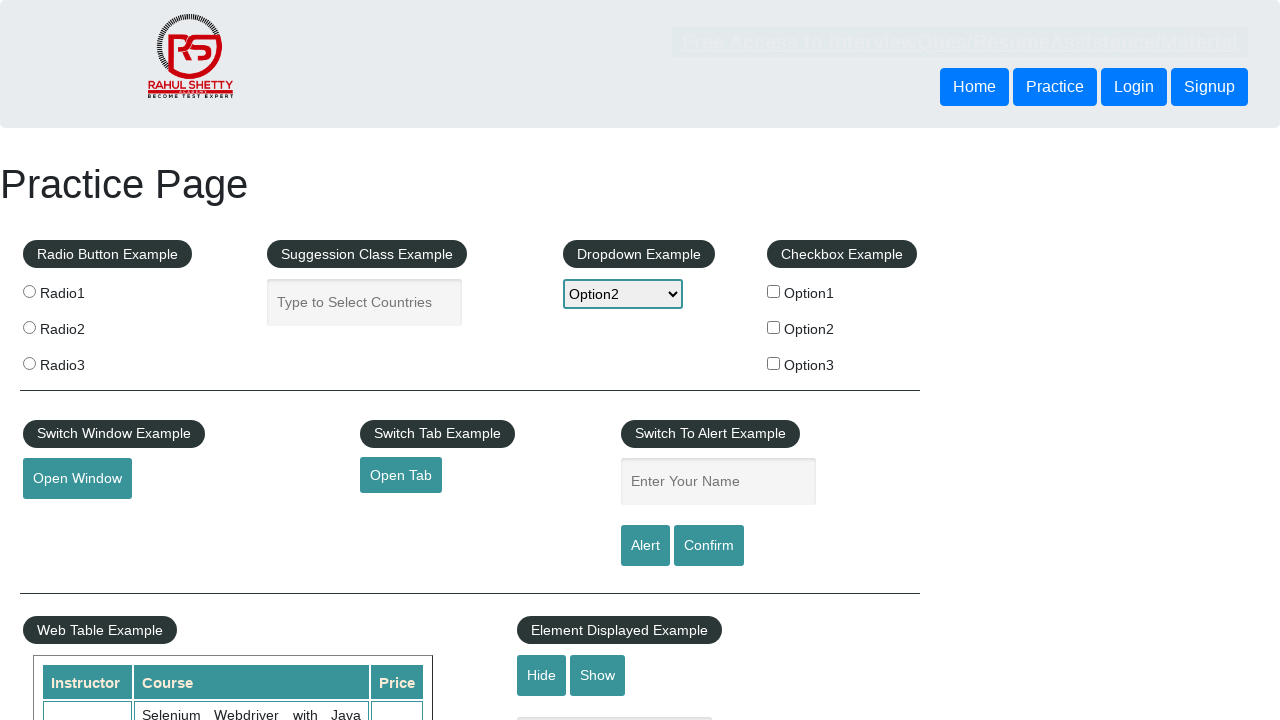

Selected dropdown option by value 'option3' on #dropdown-class-example
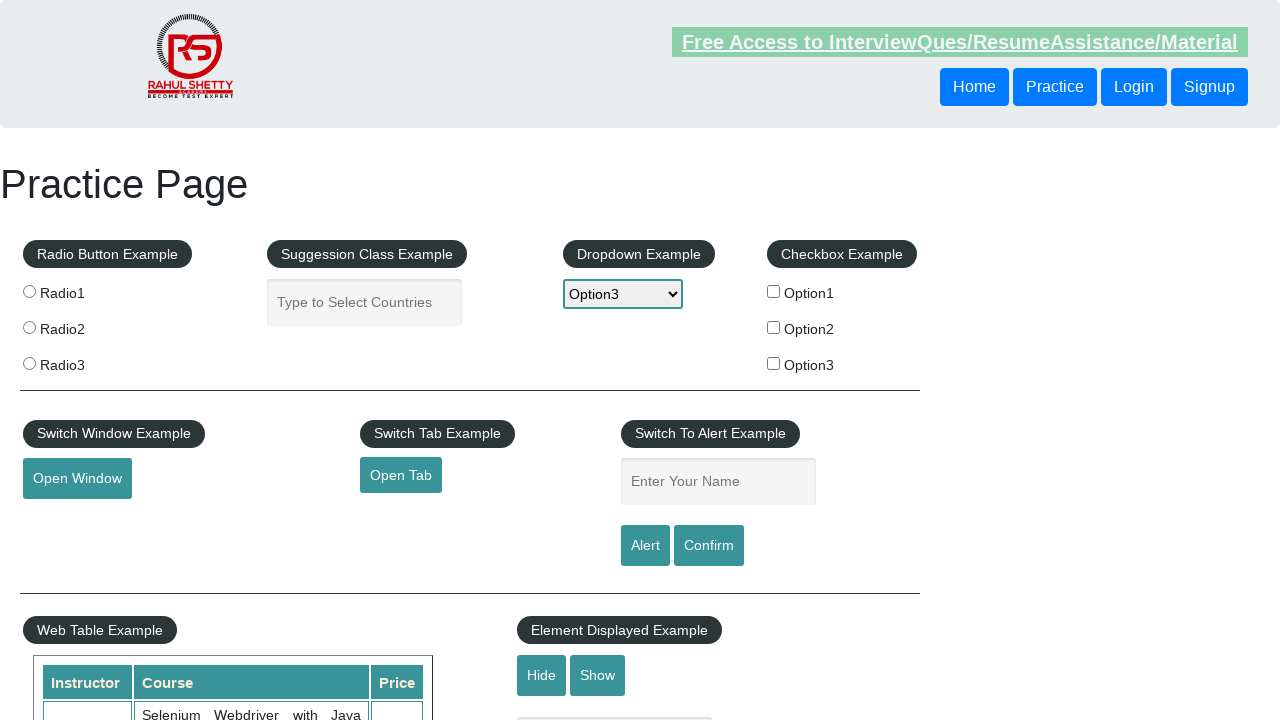

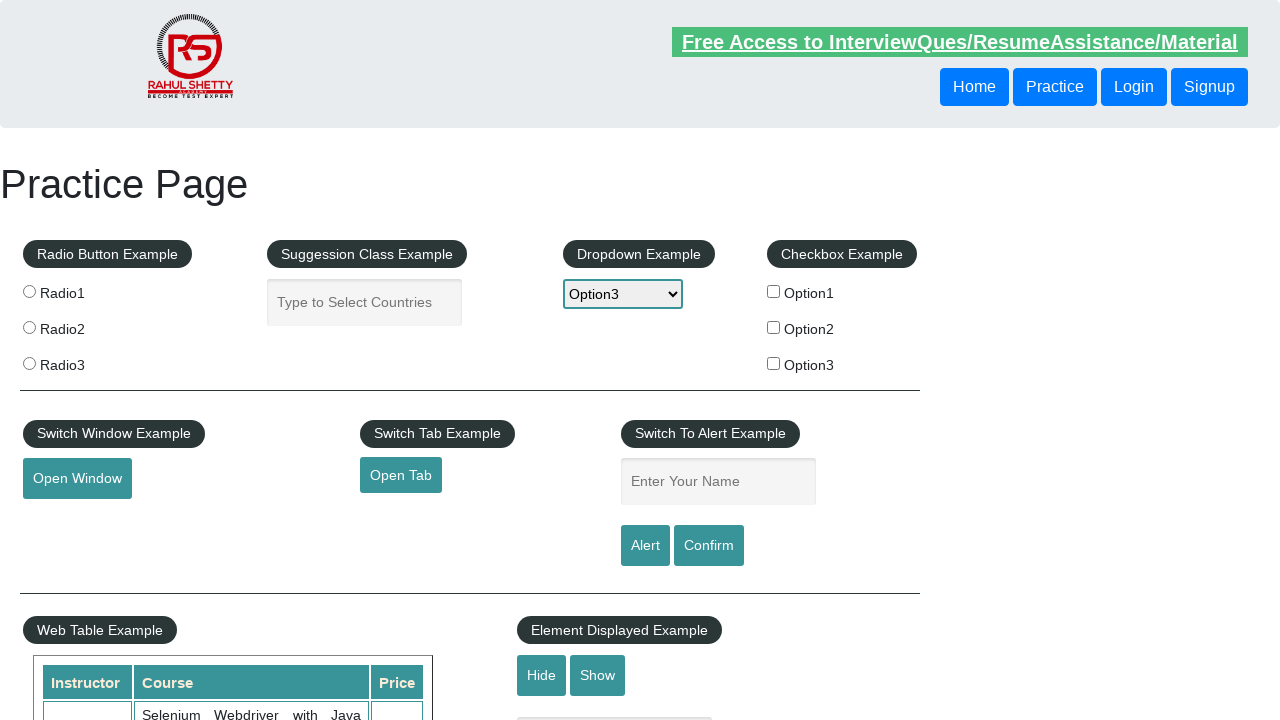